Navigates to Selenium documentation, clicks on "Getting started" link, and verifies the introductory text is displayed

Starting URL: https://www.selenium.dev/documentation/webdriver/

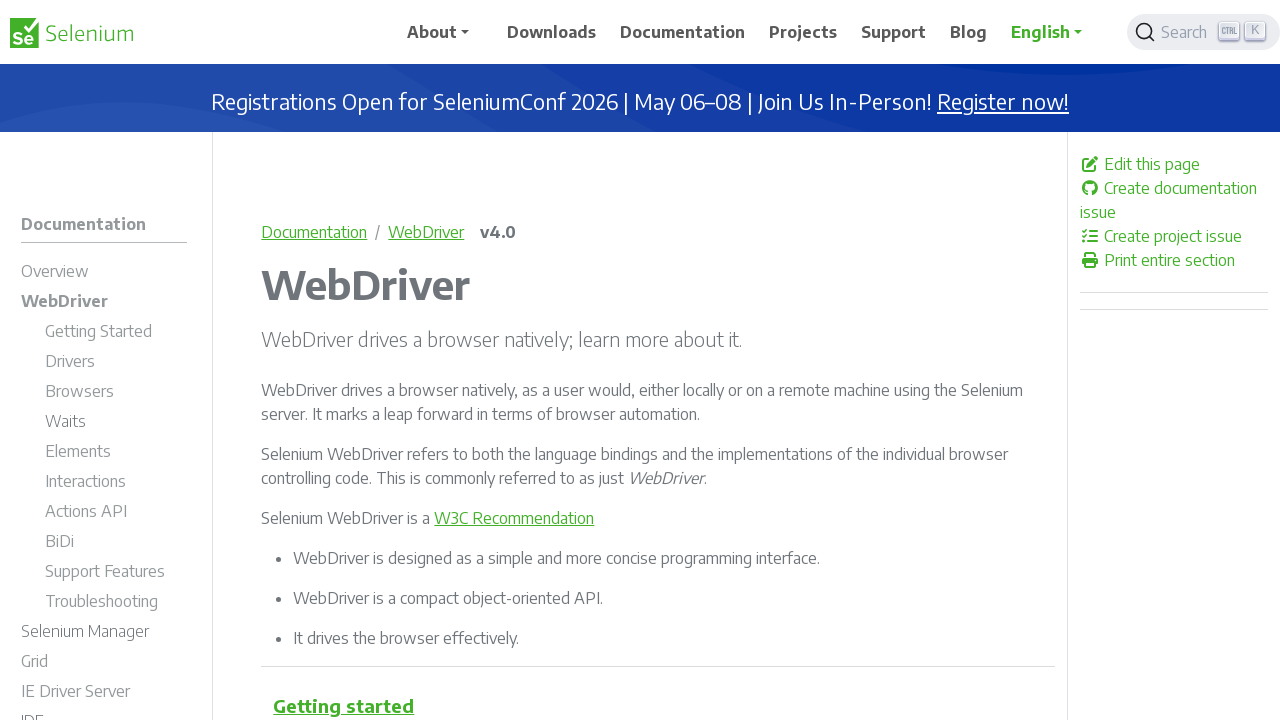

Navigated to Selenium WebDriver documentation page
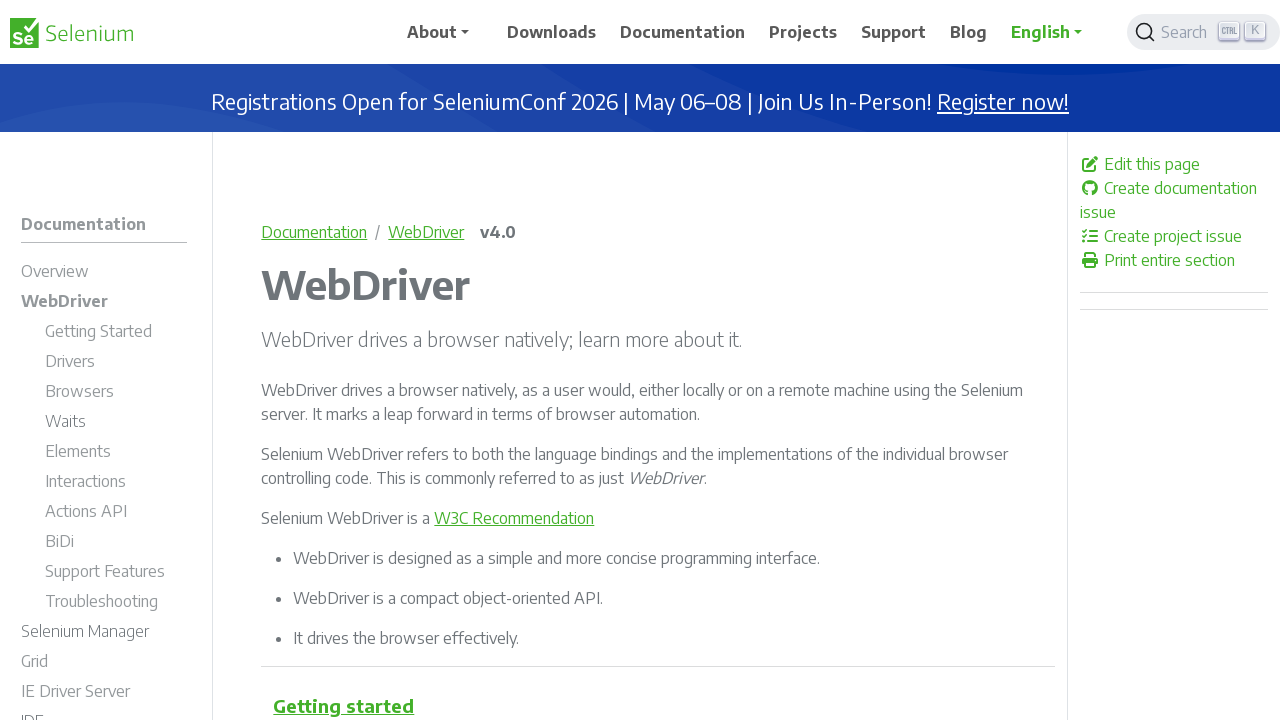

Clicked on 'Getting started' link at (344, 705) on text='Getting started'
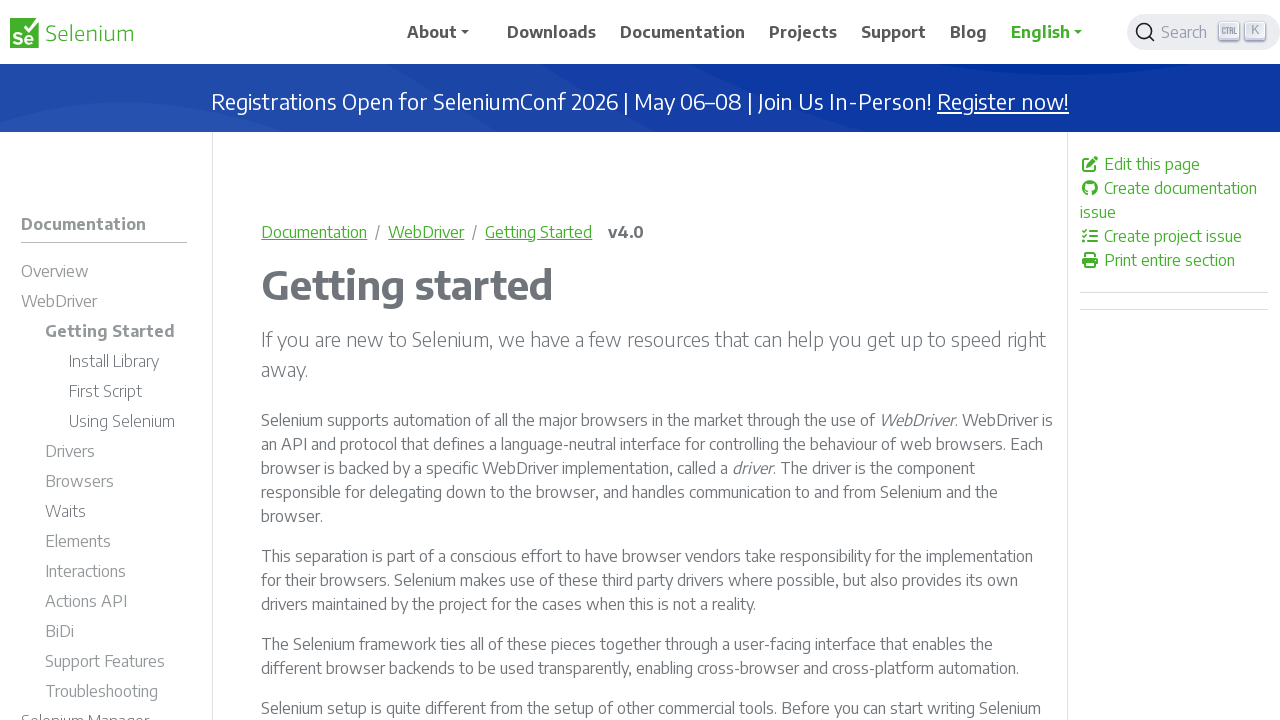

Lead content section became visible
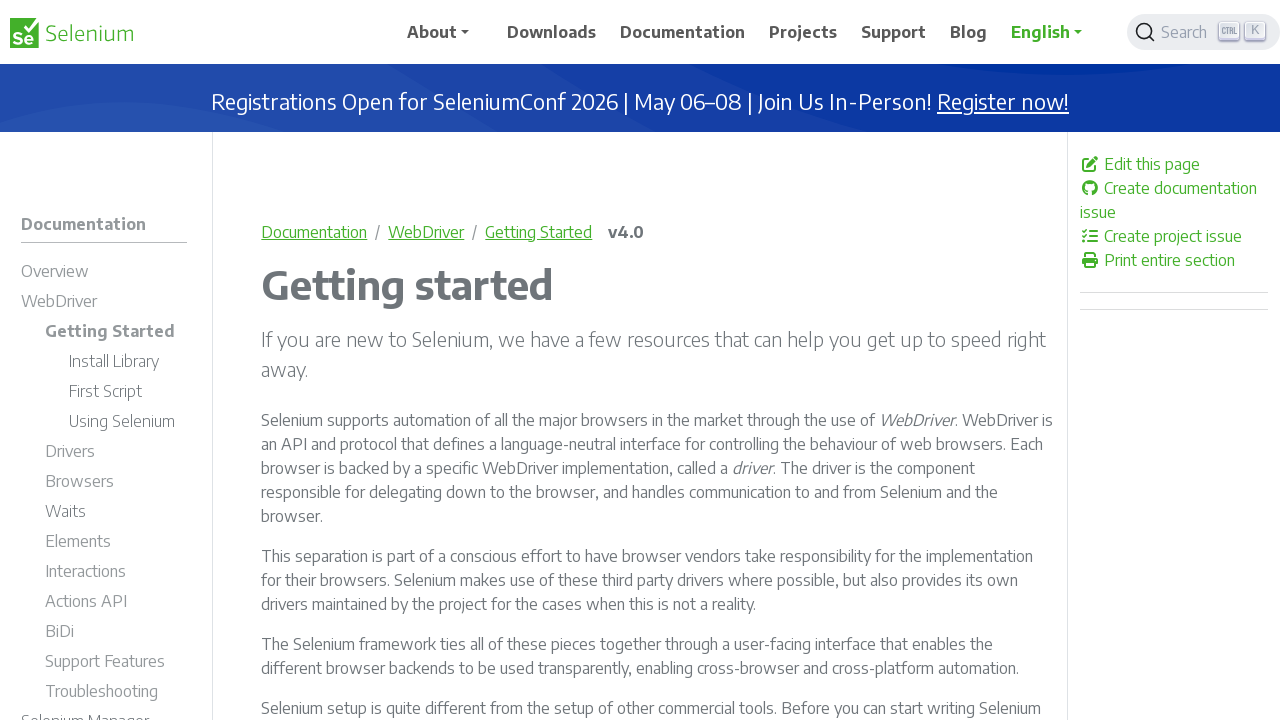

Located lead element for verification
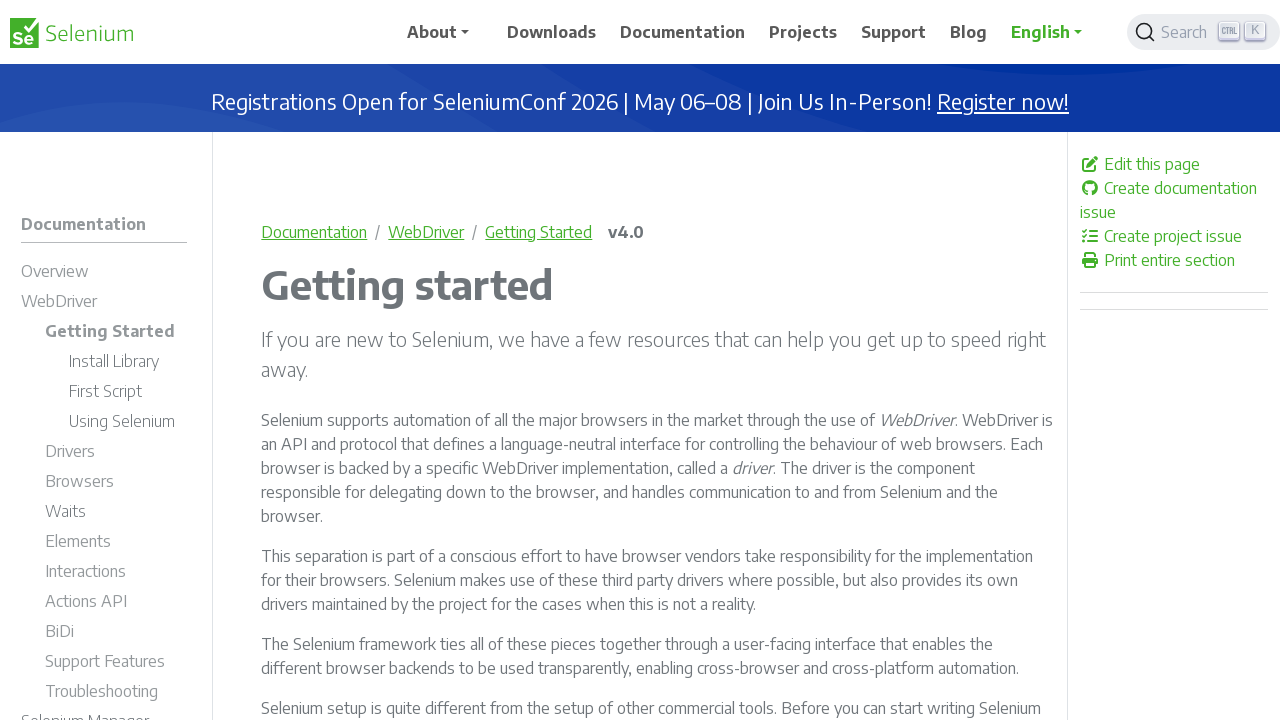

Verified introductory text matches expected content
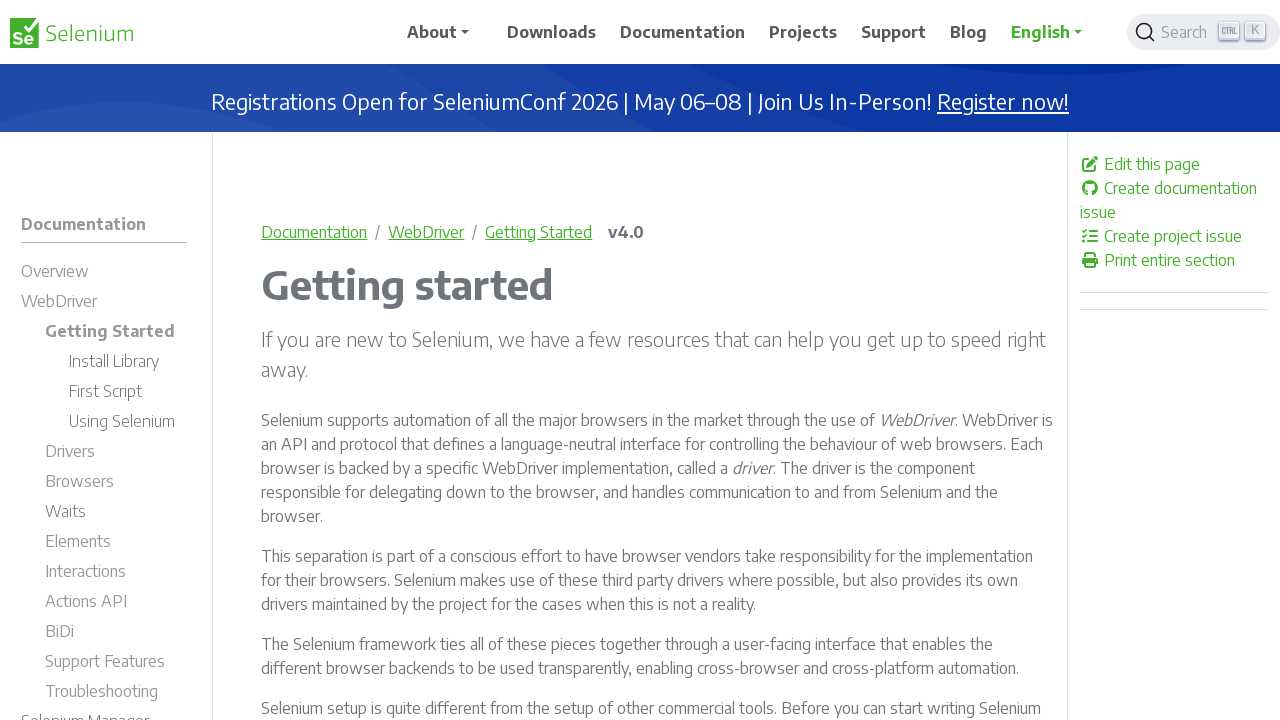

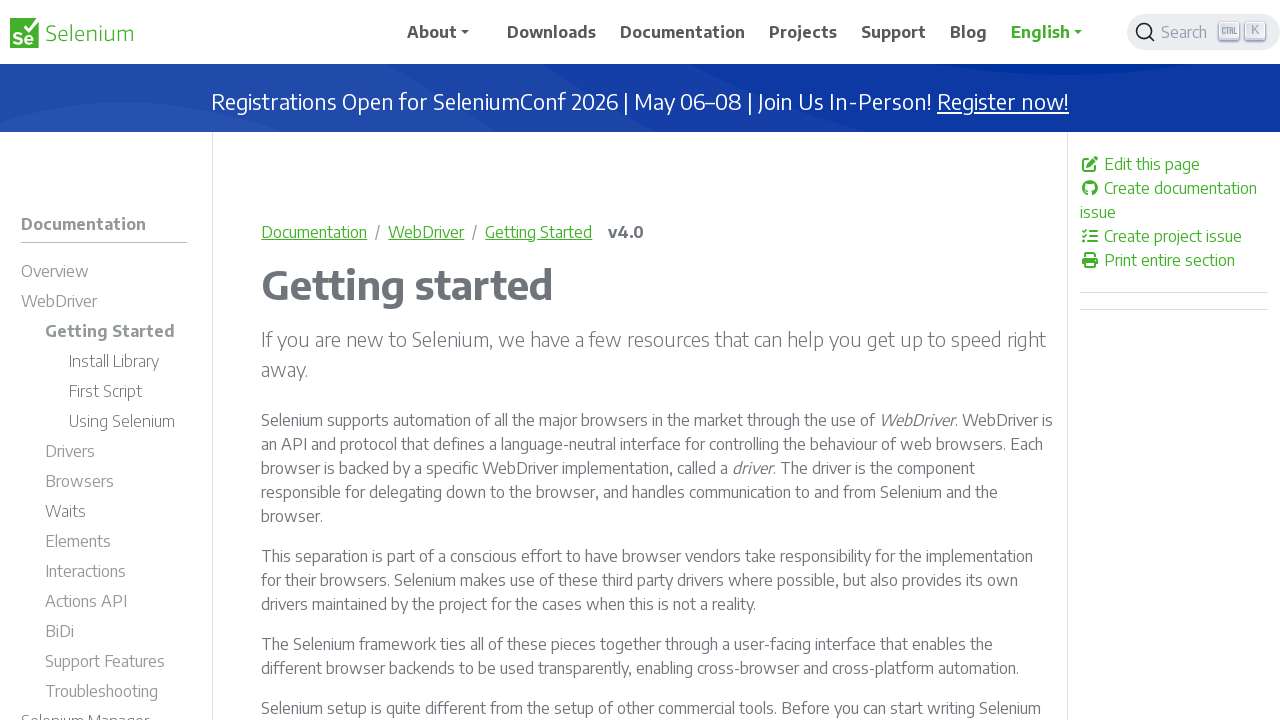